Tests enabling and disabling form elements using JavaScript execution by setting and removing the disabled attribute on input fields

Starting URL: http://only-testing-blog.blogspot.in/2013/11/new-test.html

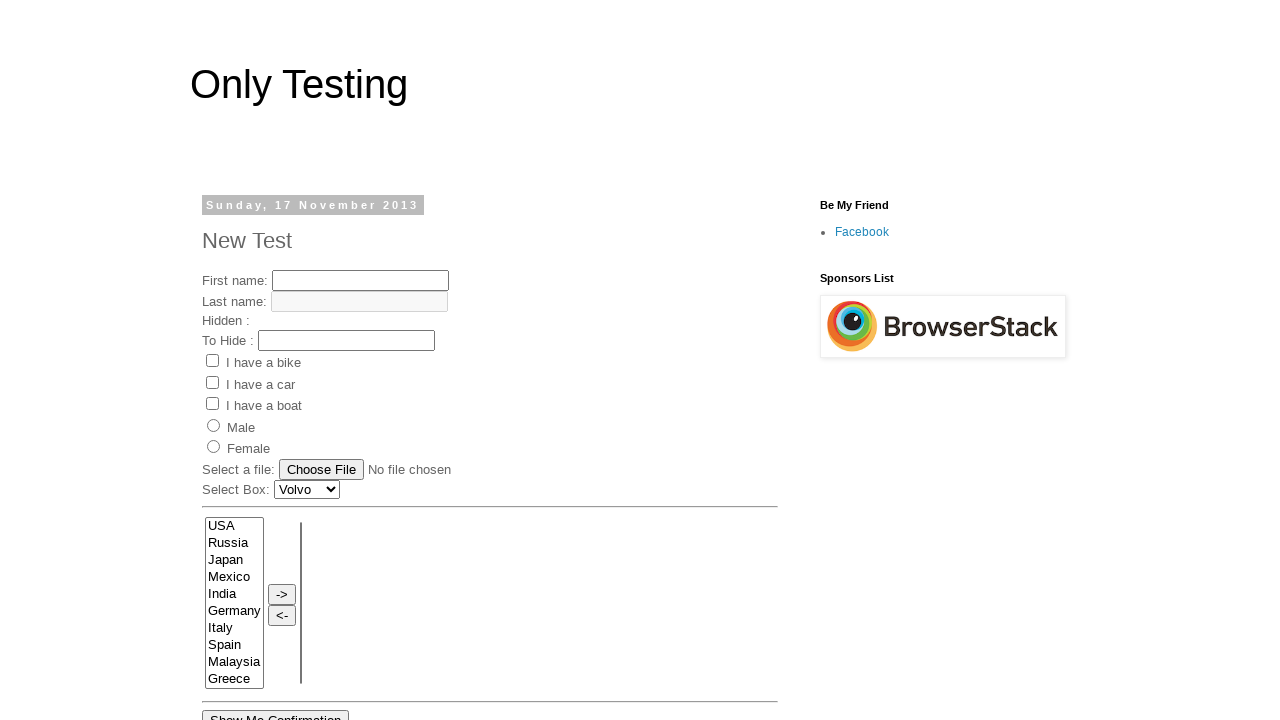

Disabled the first name input field using JavaScript setAttribute
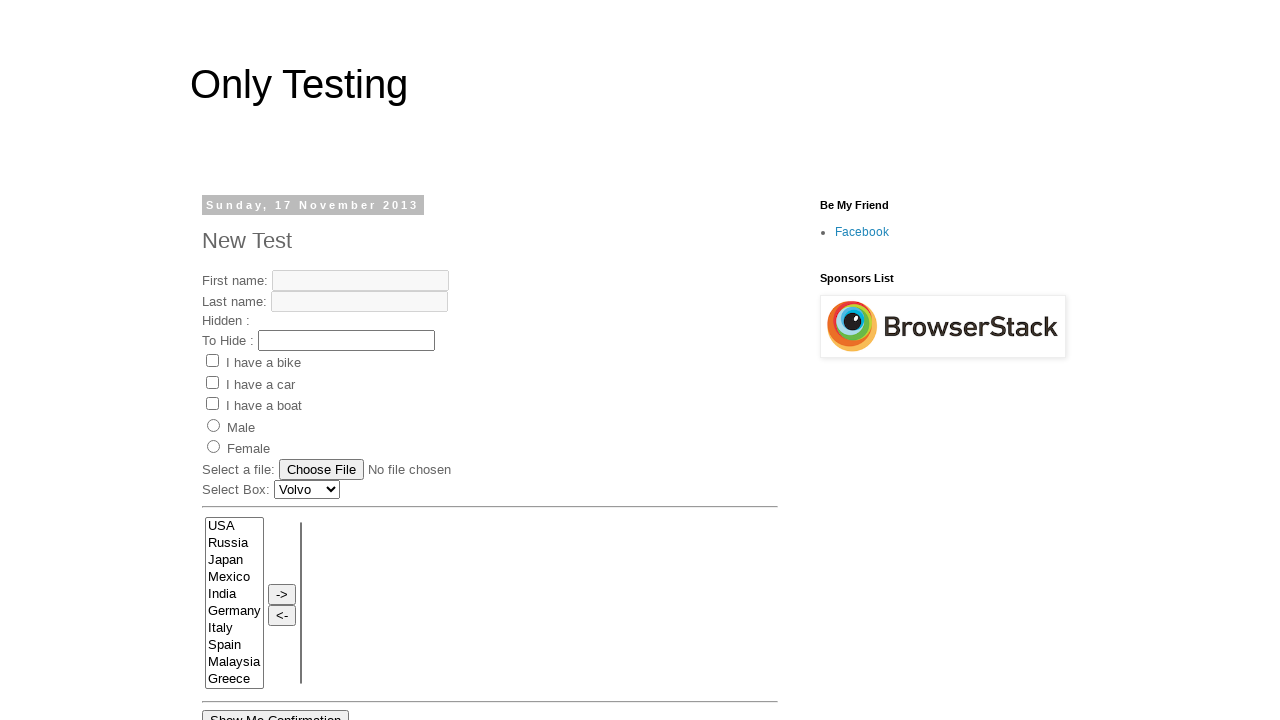

Waited 1 second to observe the disabled state change
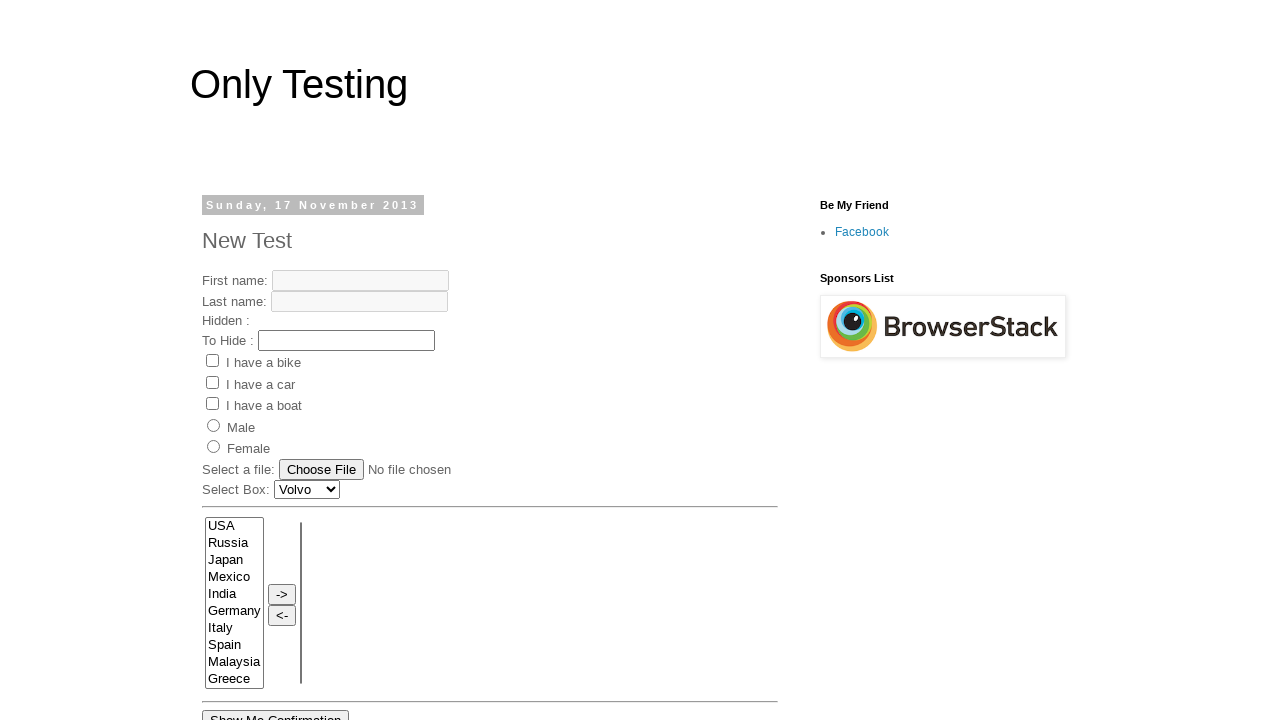

Enabled the last name input field using JavaScript removeAttribute
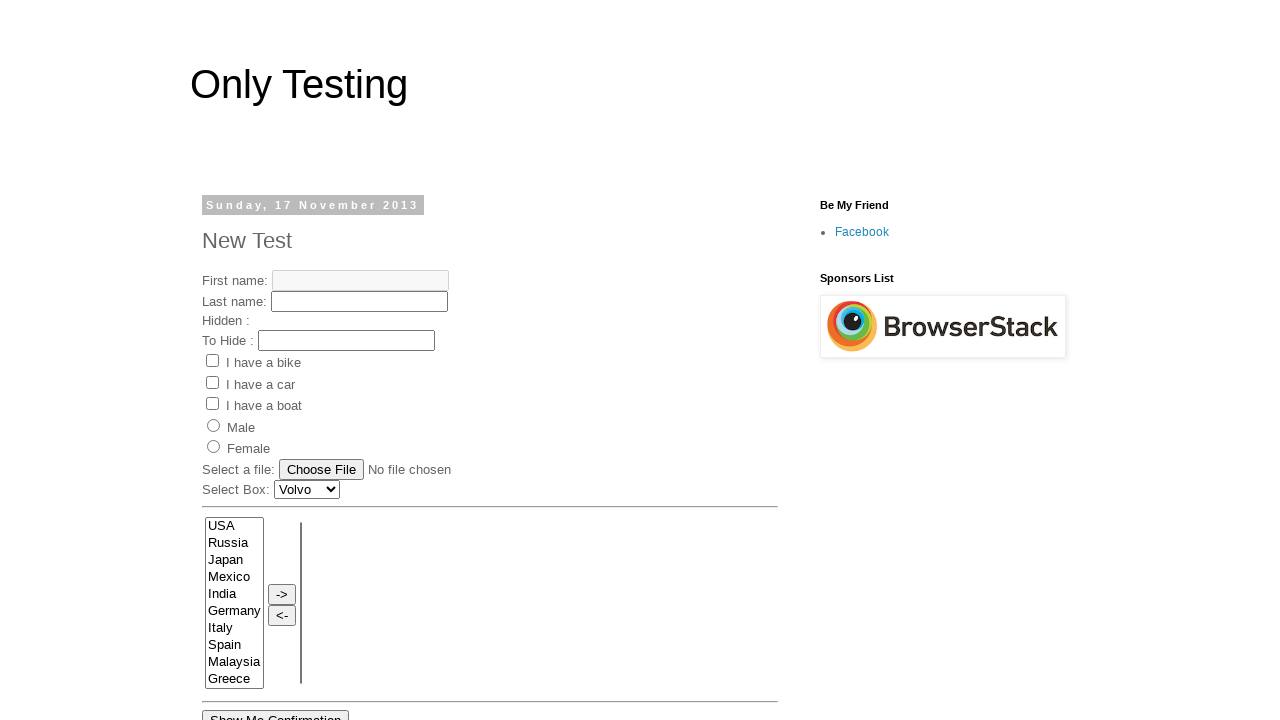

Waited 1 second to observe the enabled state change
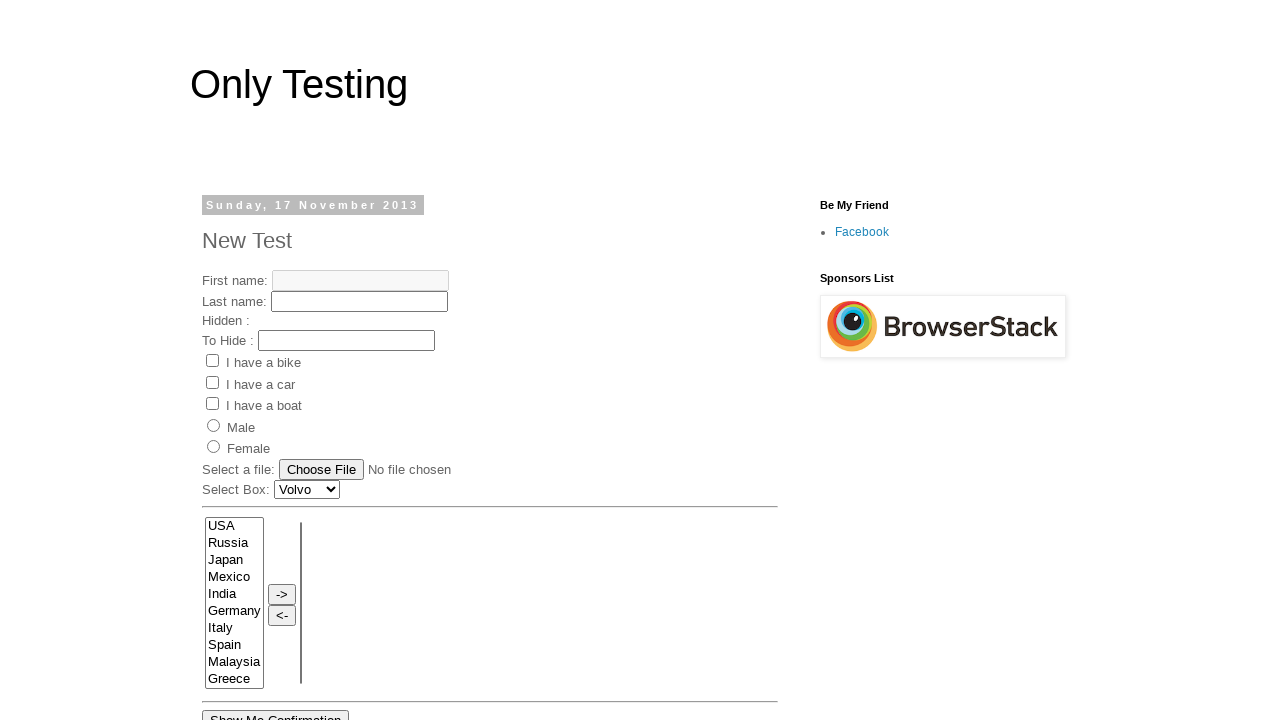

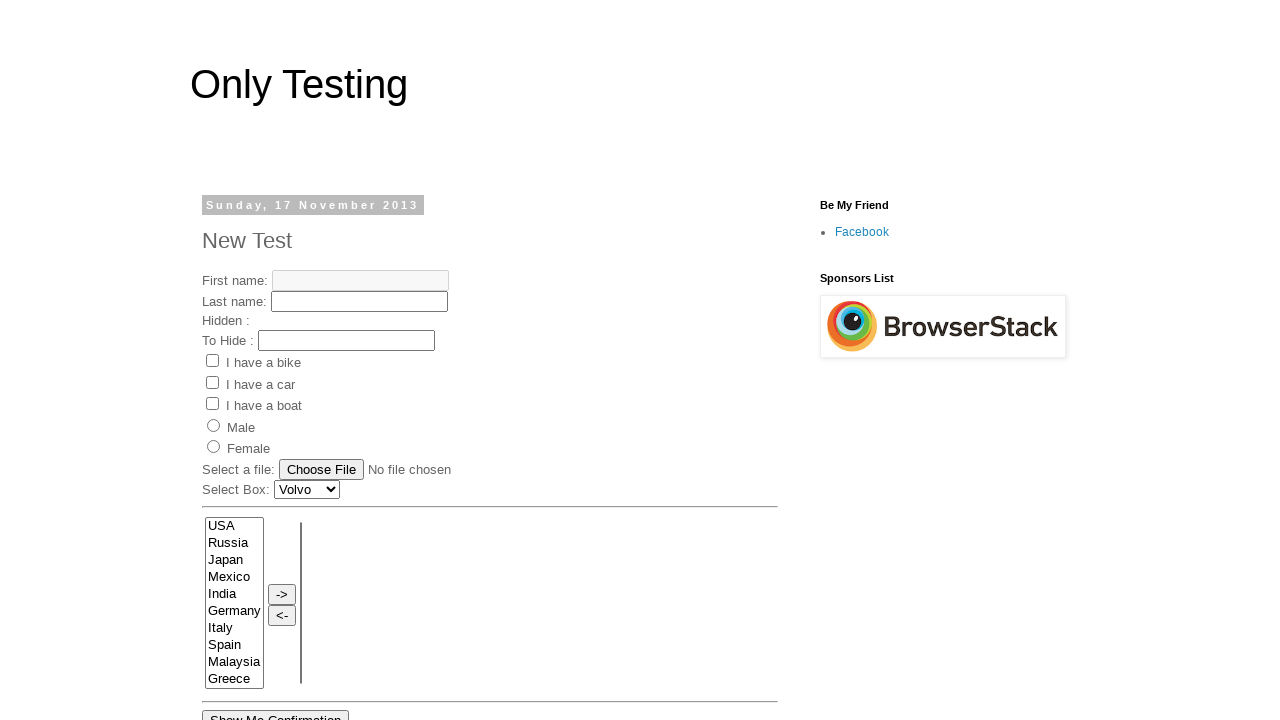